Tests dynamic content loading by clicking a button and waiting for hidden content to become visible

Starting URL: http://the-internet.herokuapp.com/dynamic_loading/2

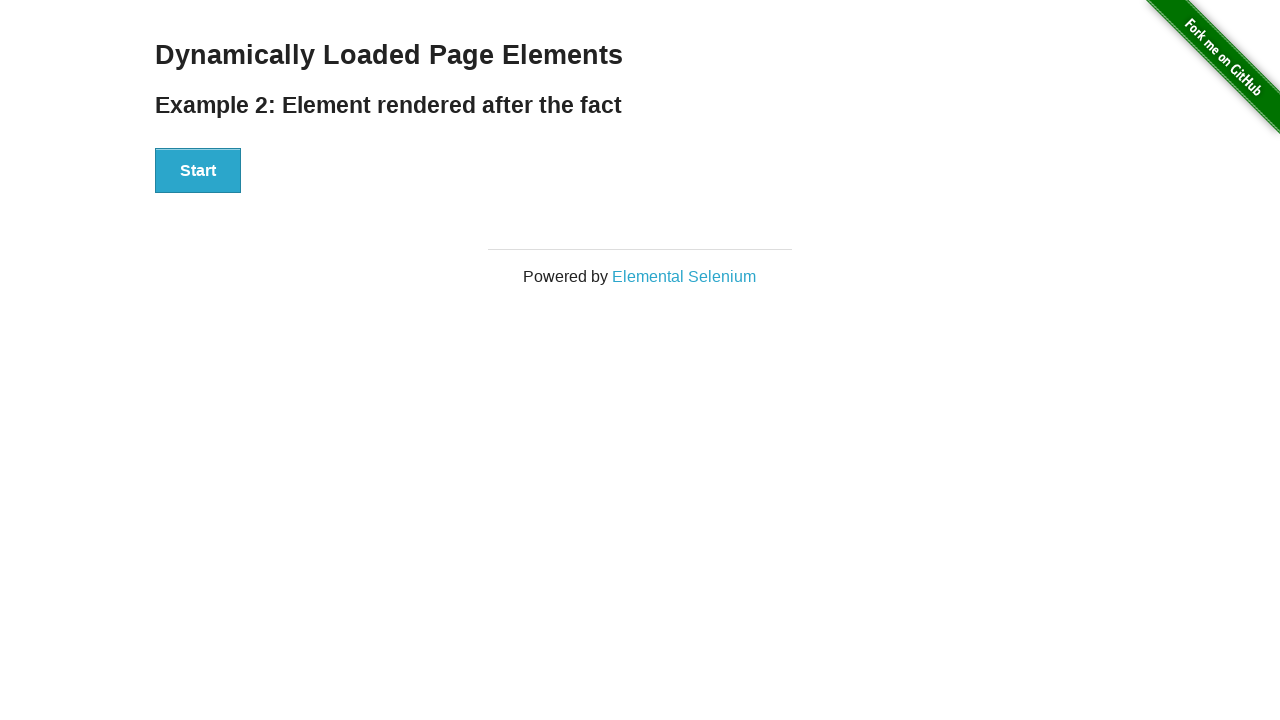

Clicked Start button to trigger dynamic content loading at (198, 171) on xpath=//button
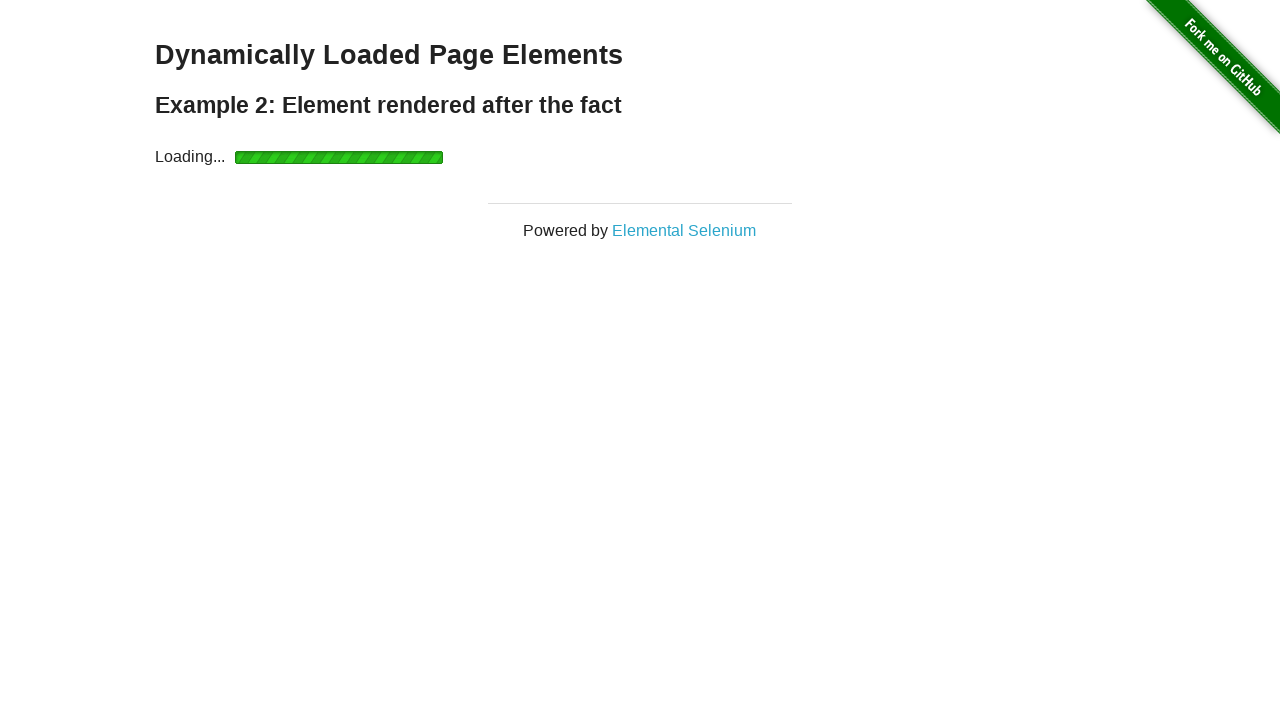

Waited for dynamically loaded content to become visible
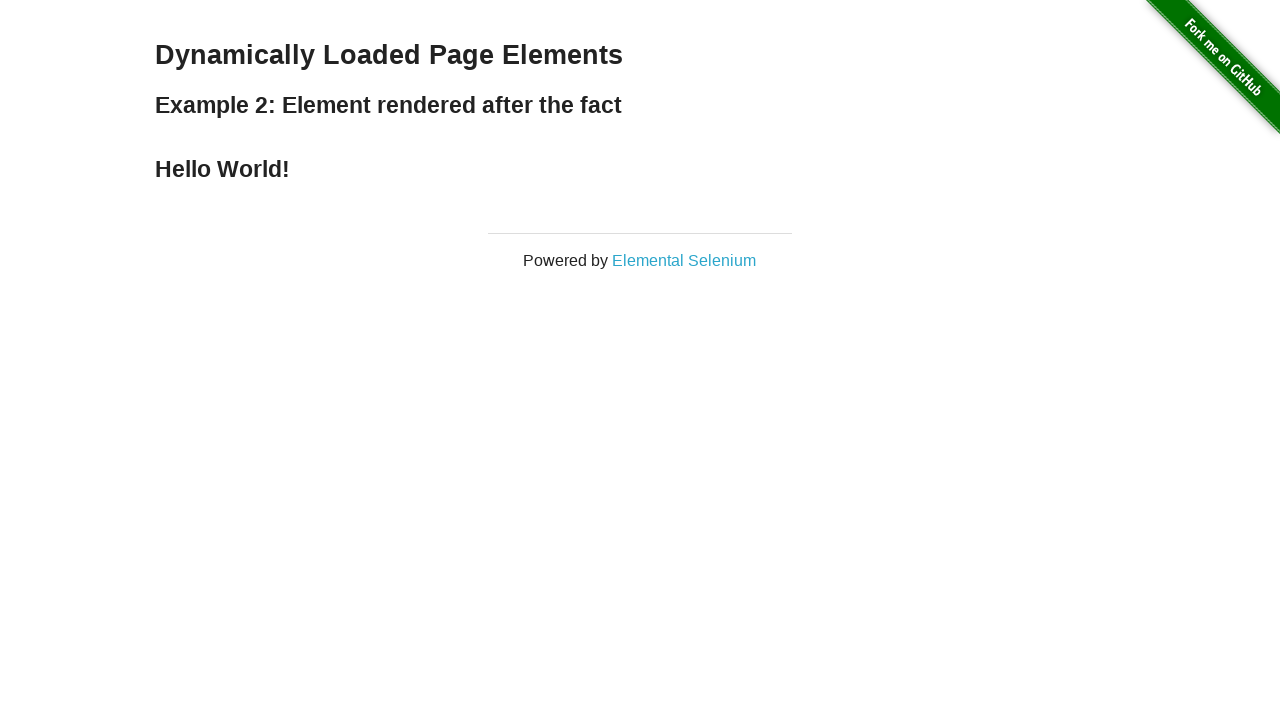

Located the finish heading element
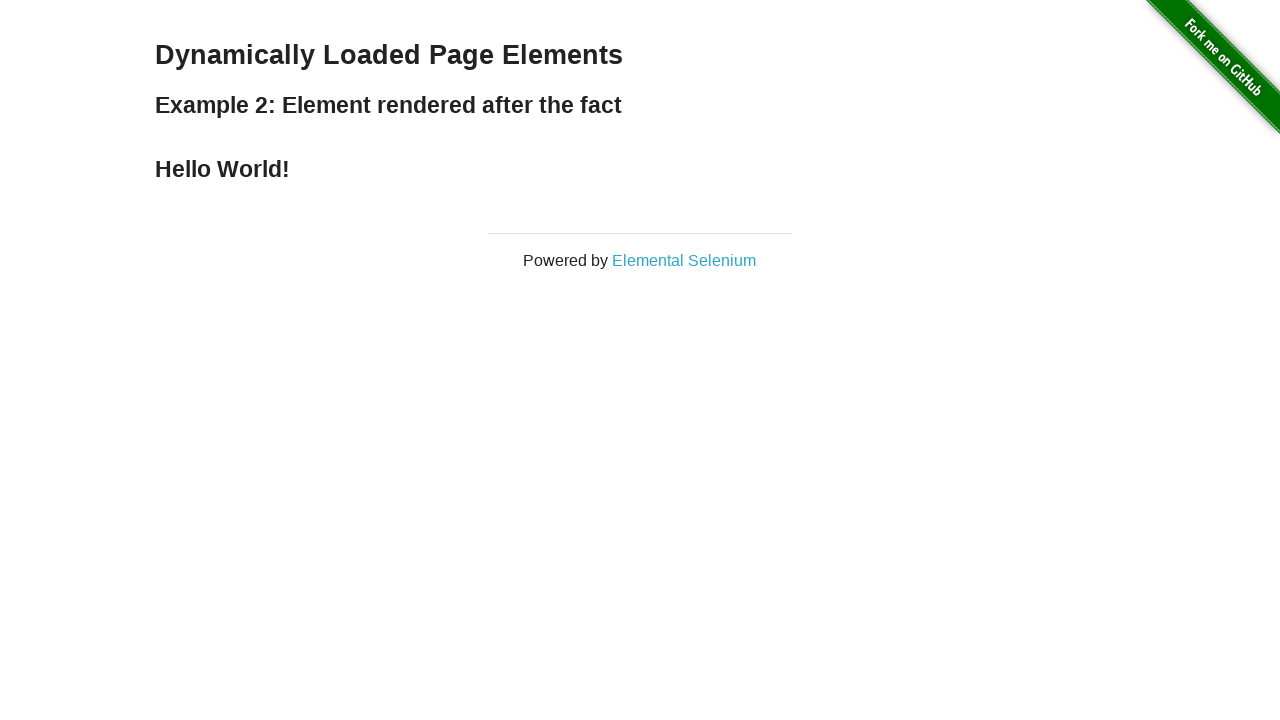

Verified that the finish heading is visible
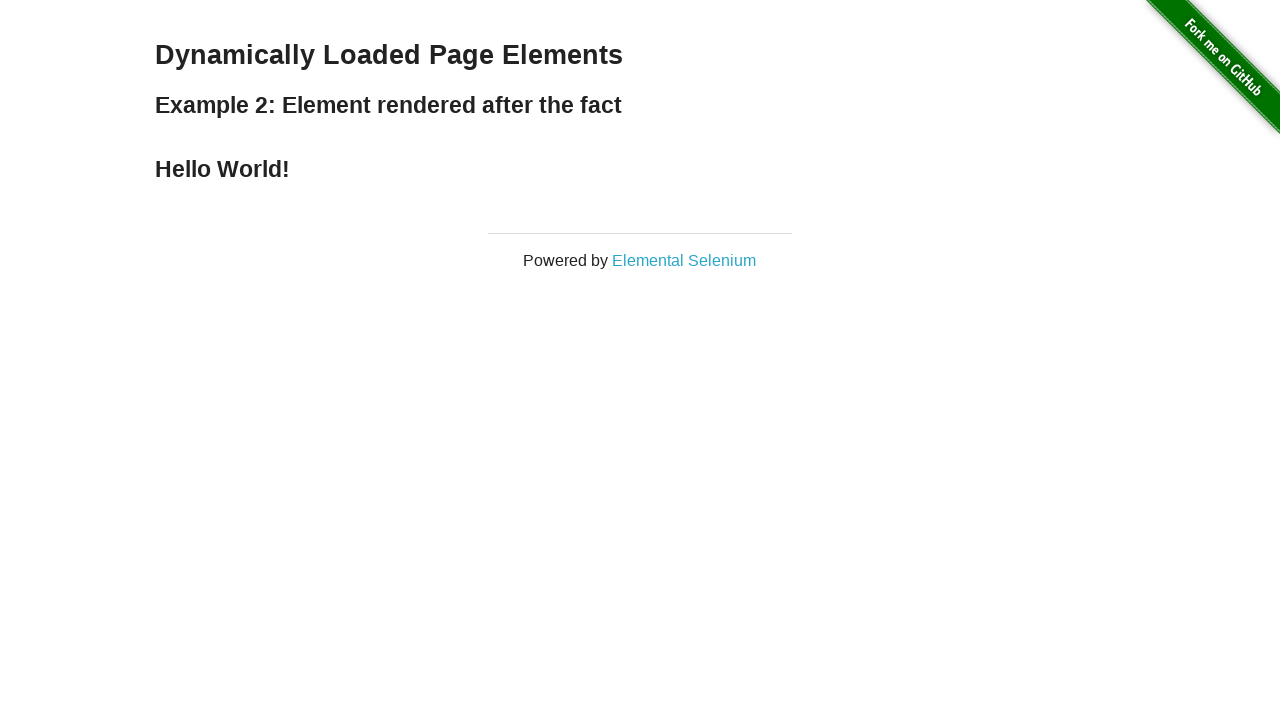

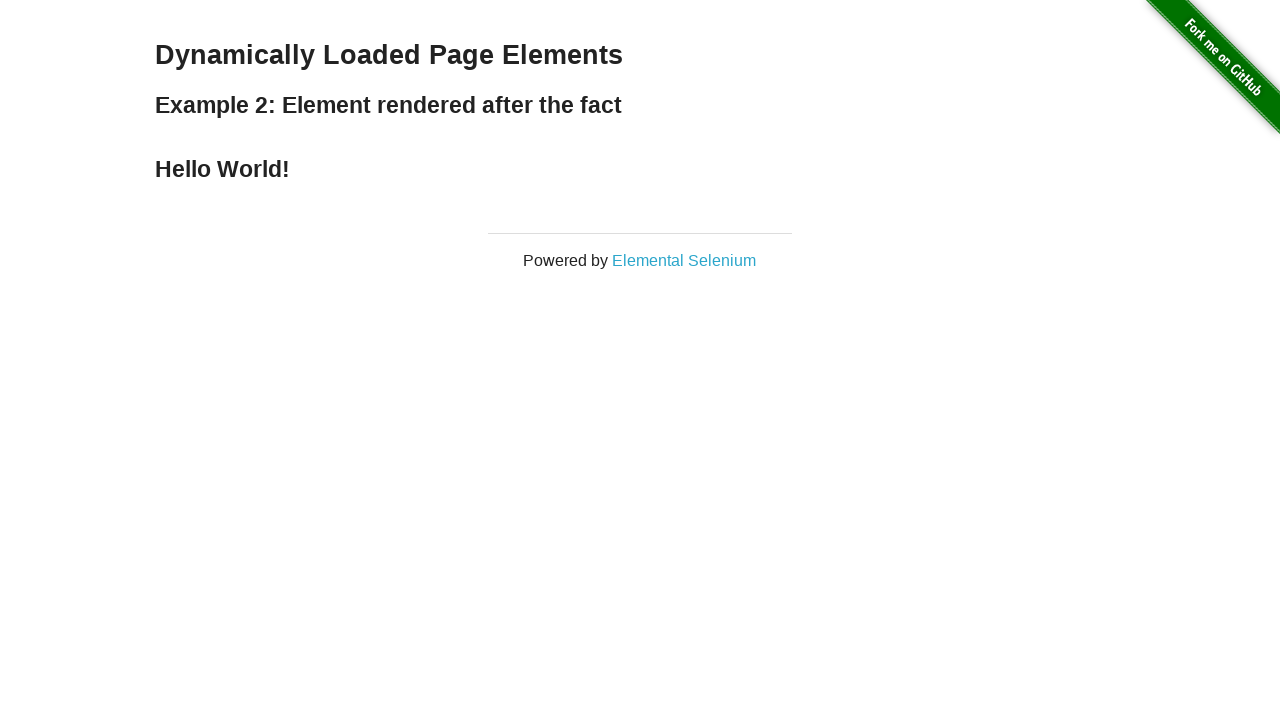